Tests file download functionality by clicking on a download link for a text file

Starting URL: https://the-internet.herokuapp.com/download

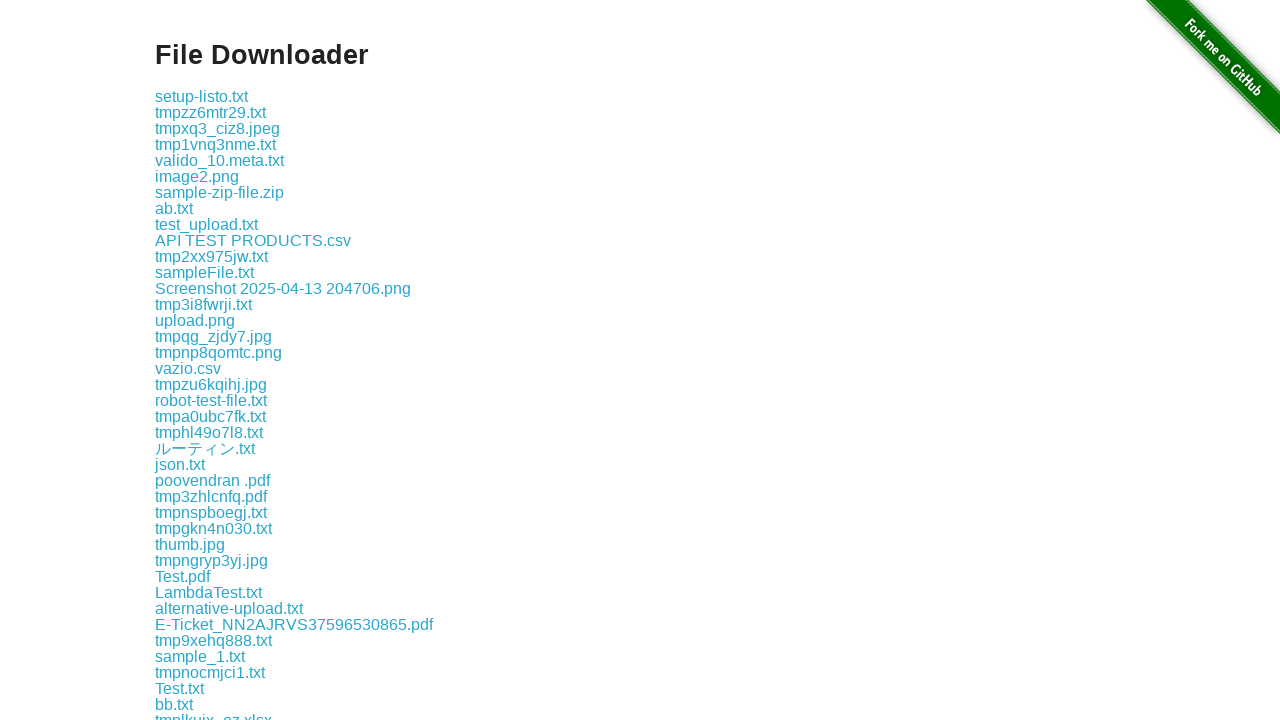

Clicked download link for some-file.txt at (198, 360) on a:has-text('some-file.txt')
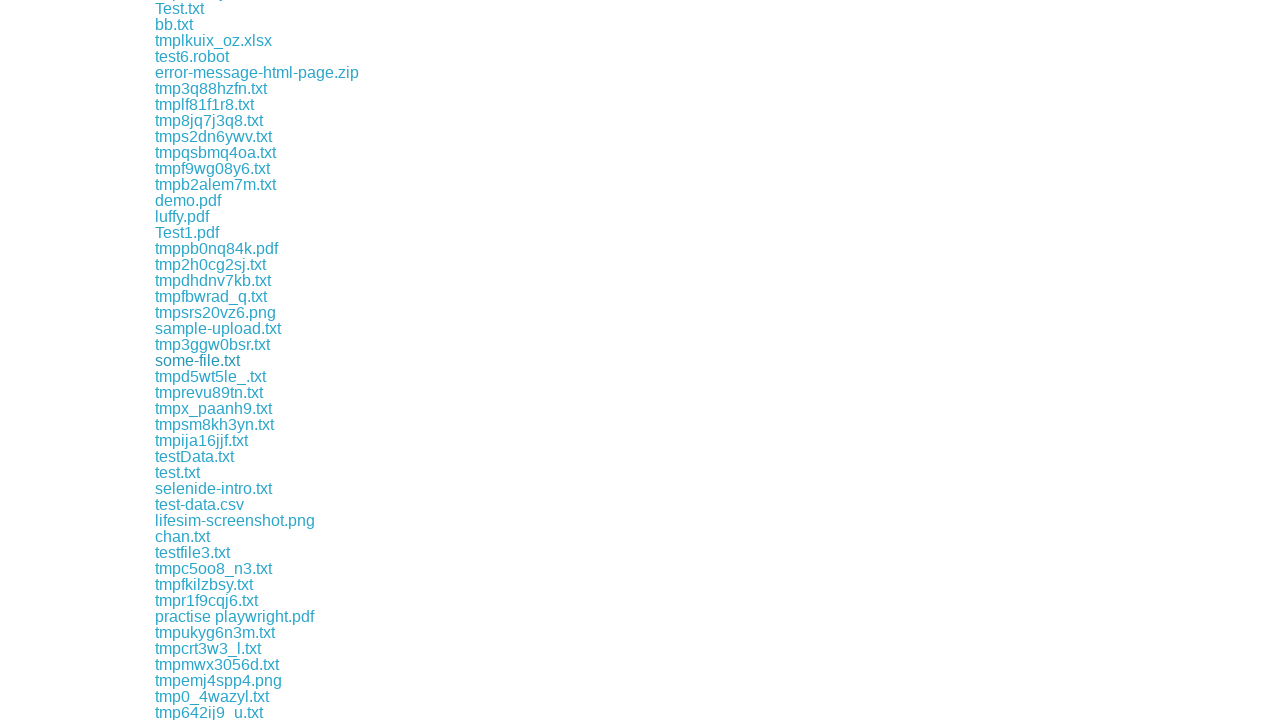

Waited 3 seconds for file download to start
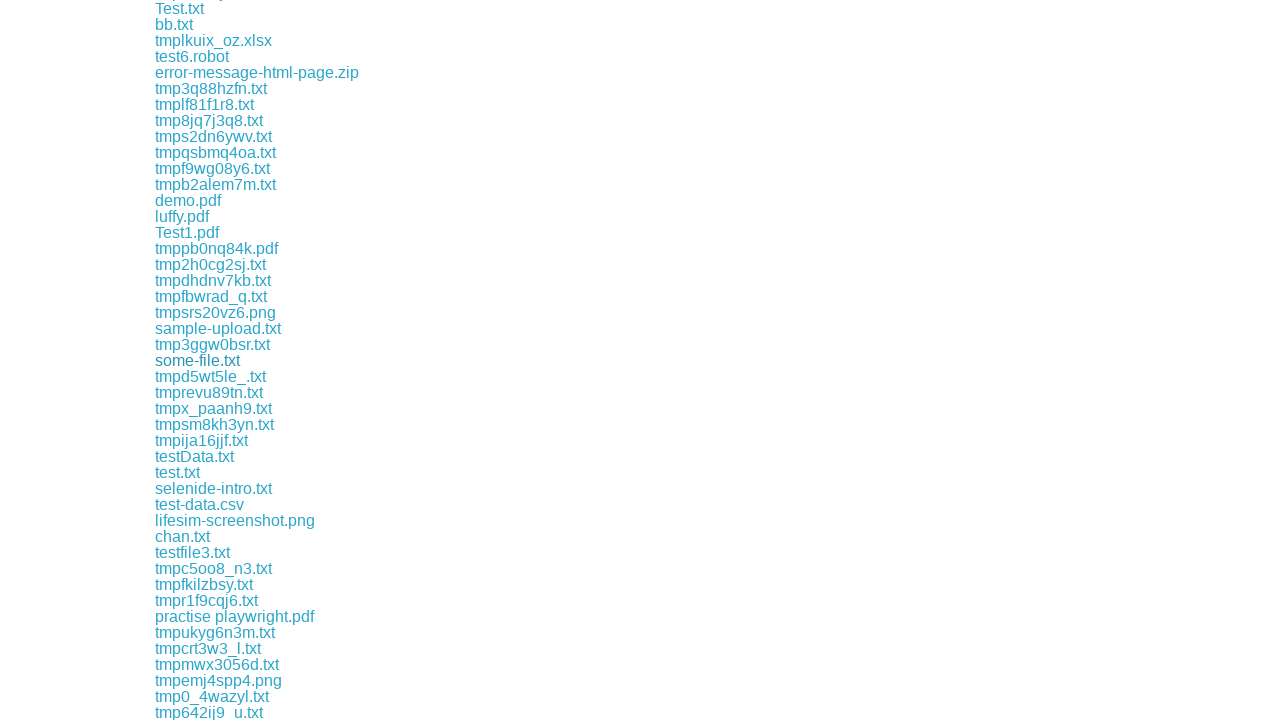

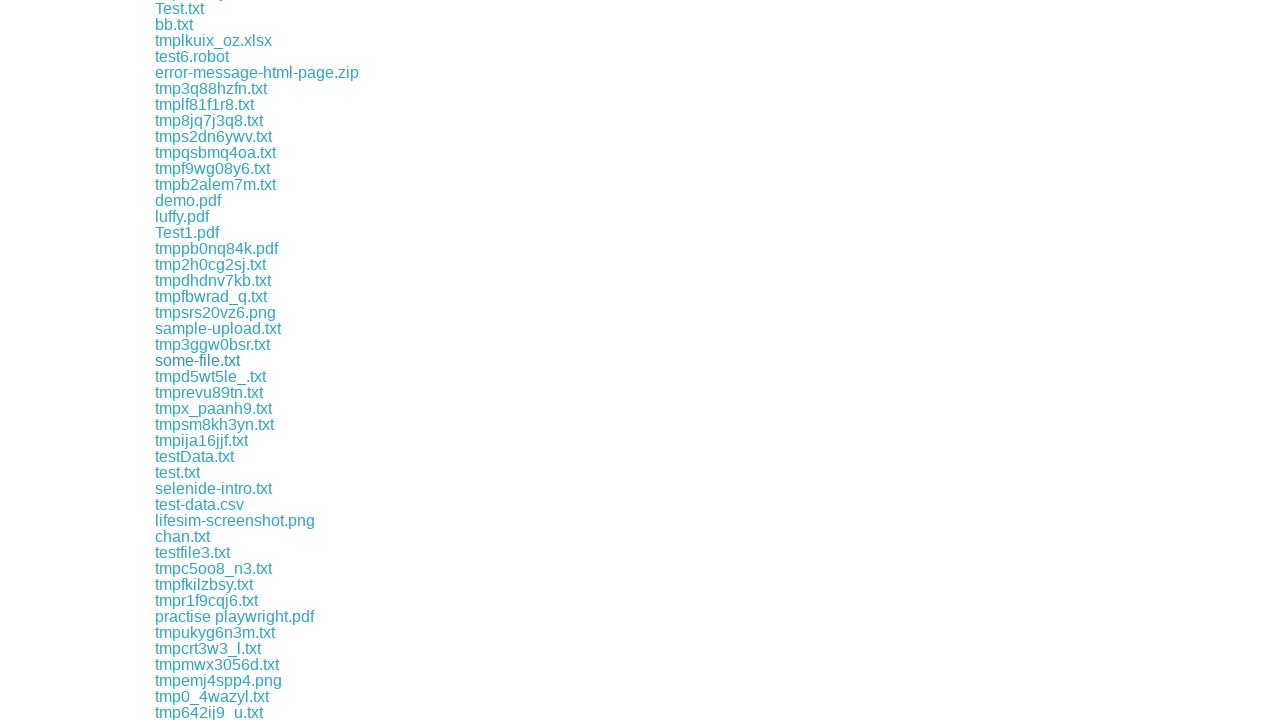